Tests checking and unchecking multiple checkboxes for days of the week

Starting URL: https://testautomationpractice.blogspot.com/

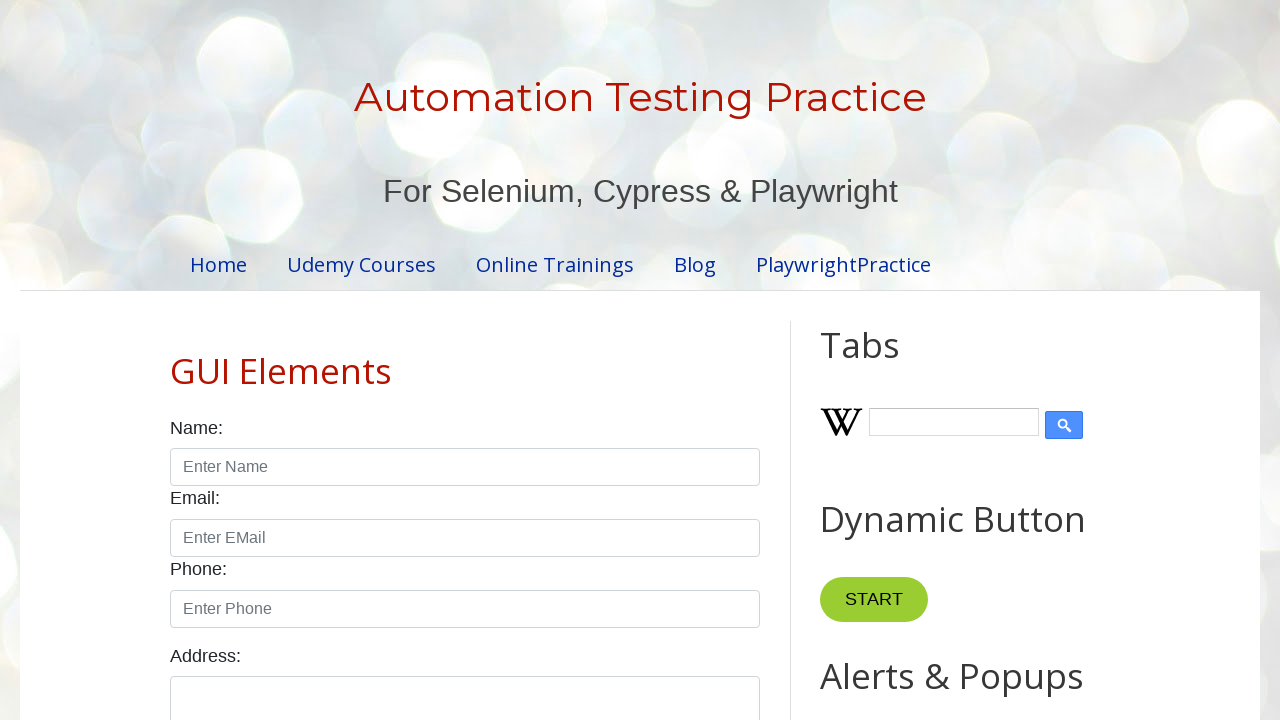

Checked Monday checkbox at (272, 360) on xpath=//input[@id='monday']
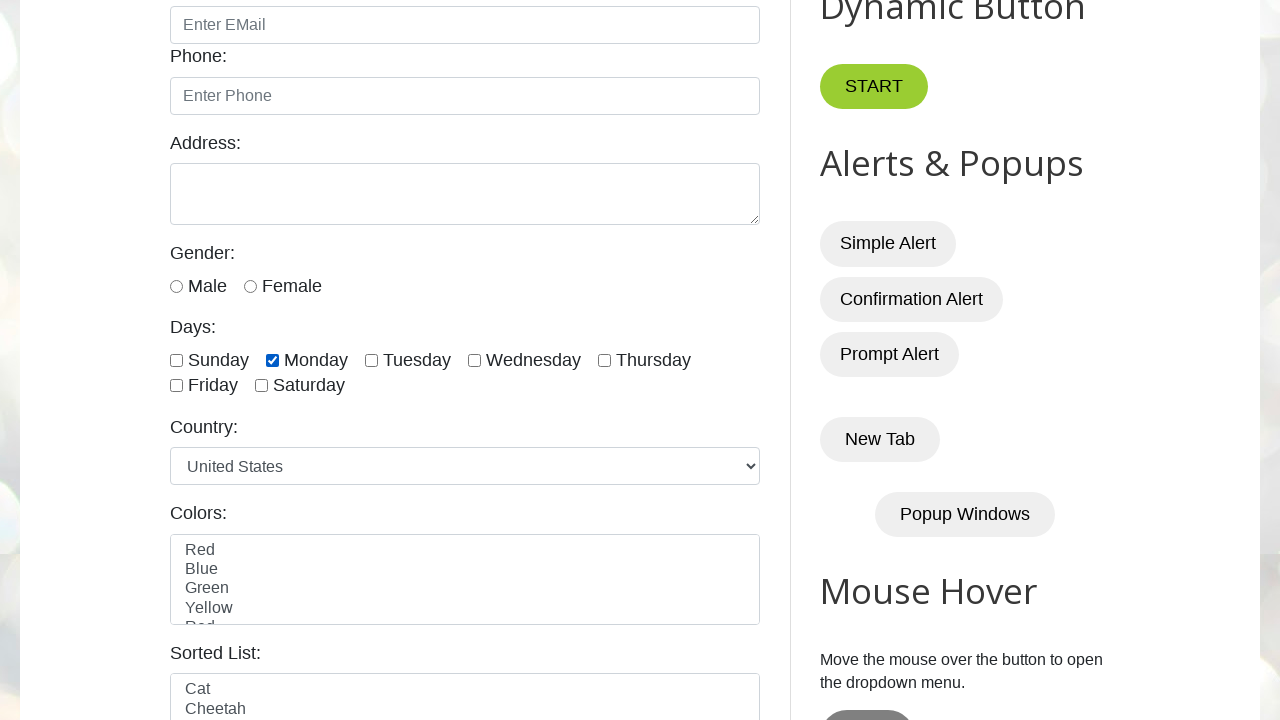

Checked Sunday checkbox at (176, 360) on xpath=//input[@id='sunday']
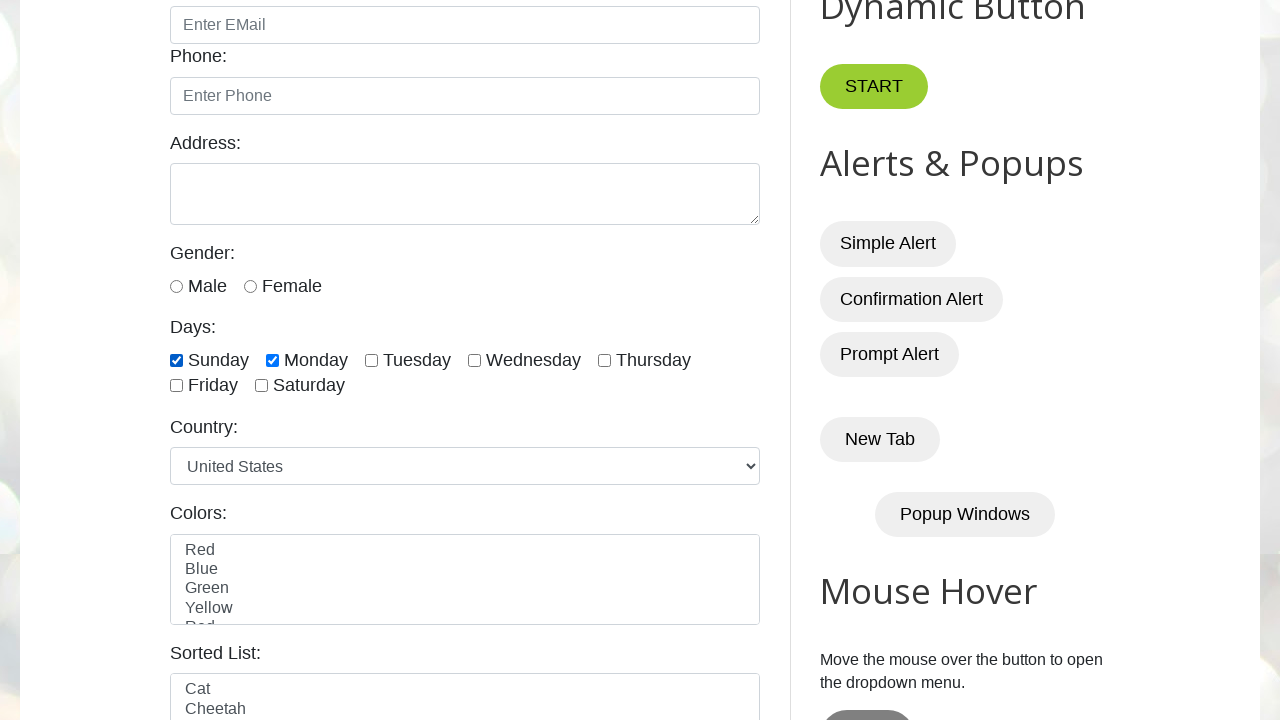

Checked Friday checkbox at (176, 386) on xpath=//input[@id='friday']
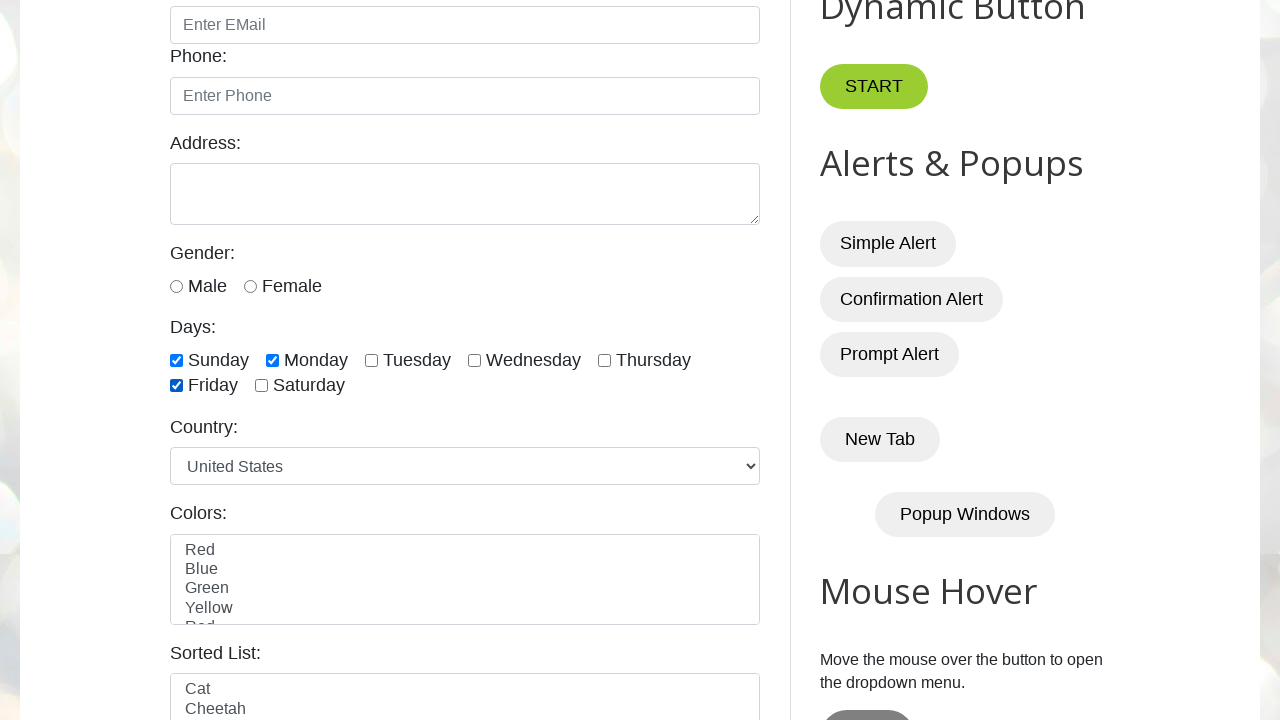

Unchecked Monday checkbox at (272, 360) on xpath=//input[@id='monday']
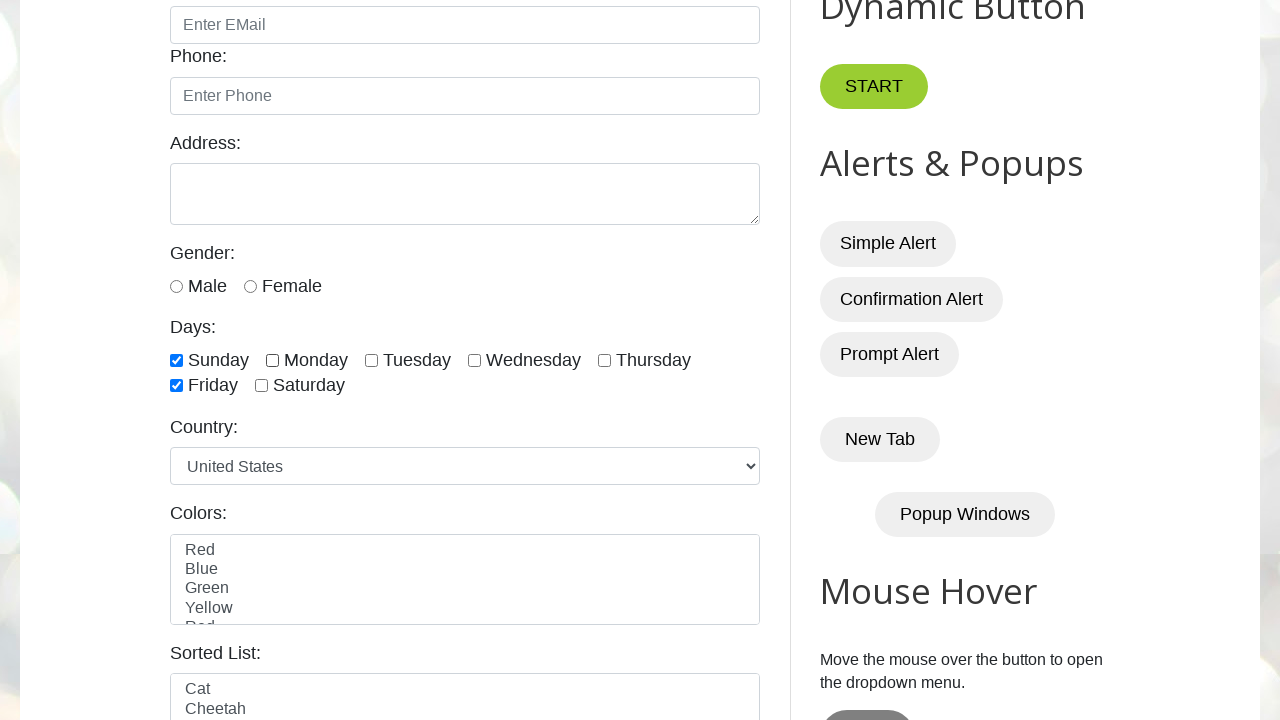

Unchecked Sunday checkbox at (176, 360) on xpath=//input[@id='sunday']
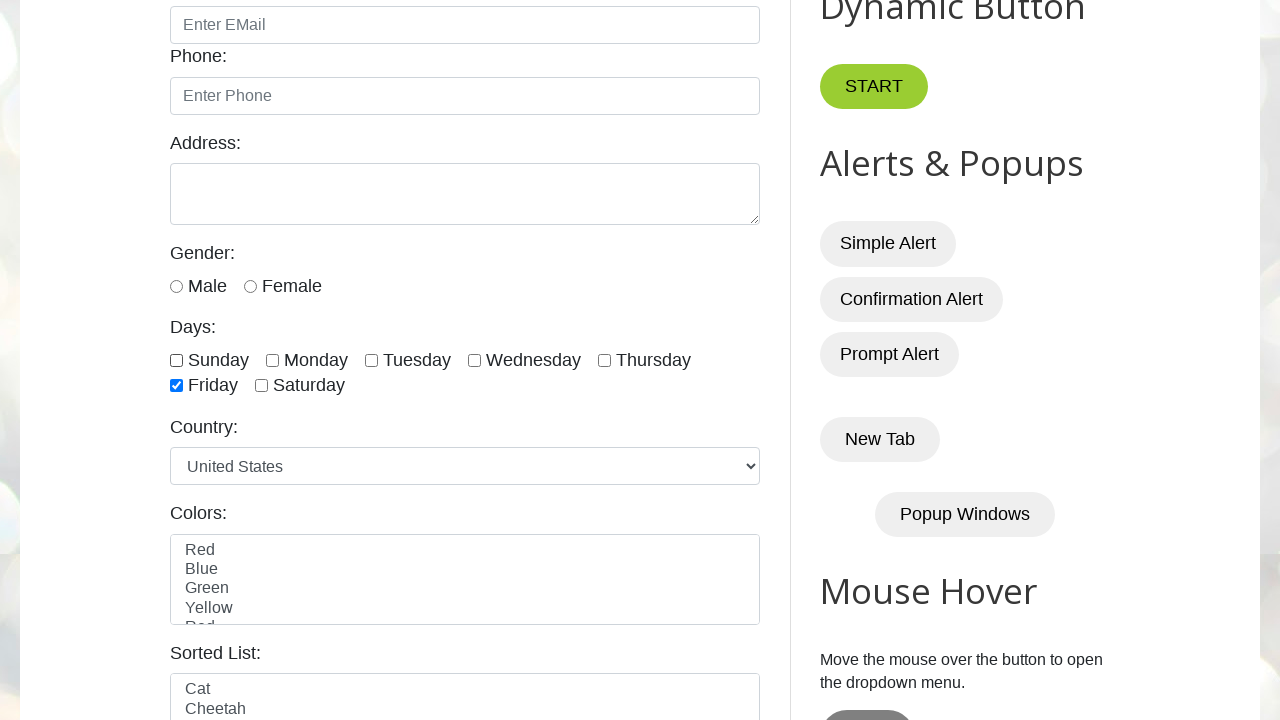

Unchecked Friday checkbox at (176, 386) on xpath=//input[@id='friday']
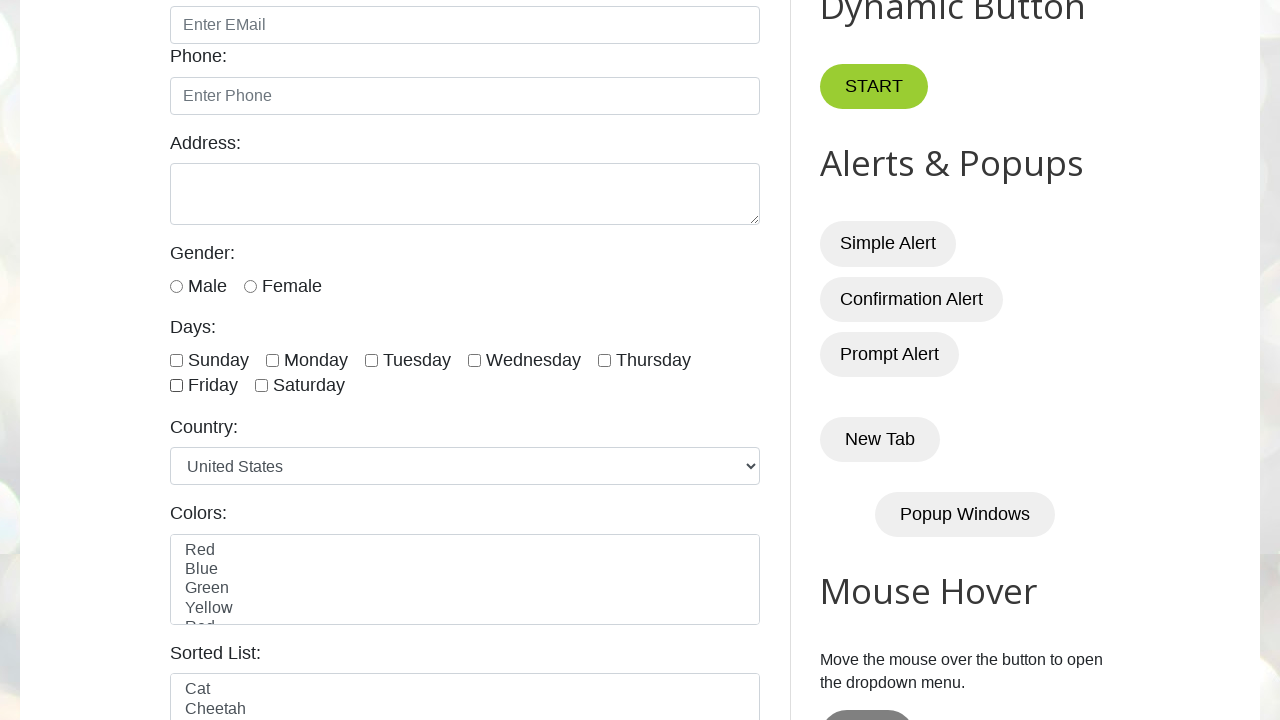

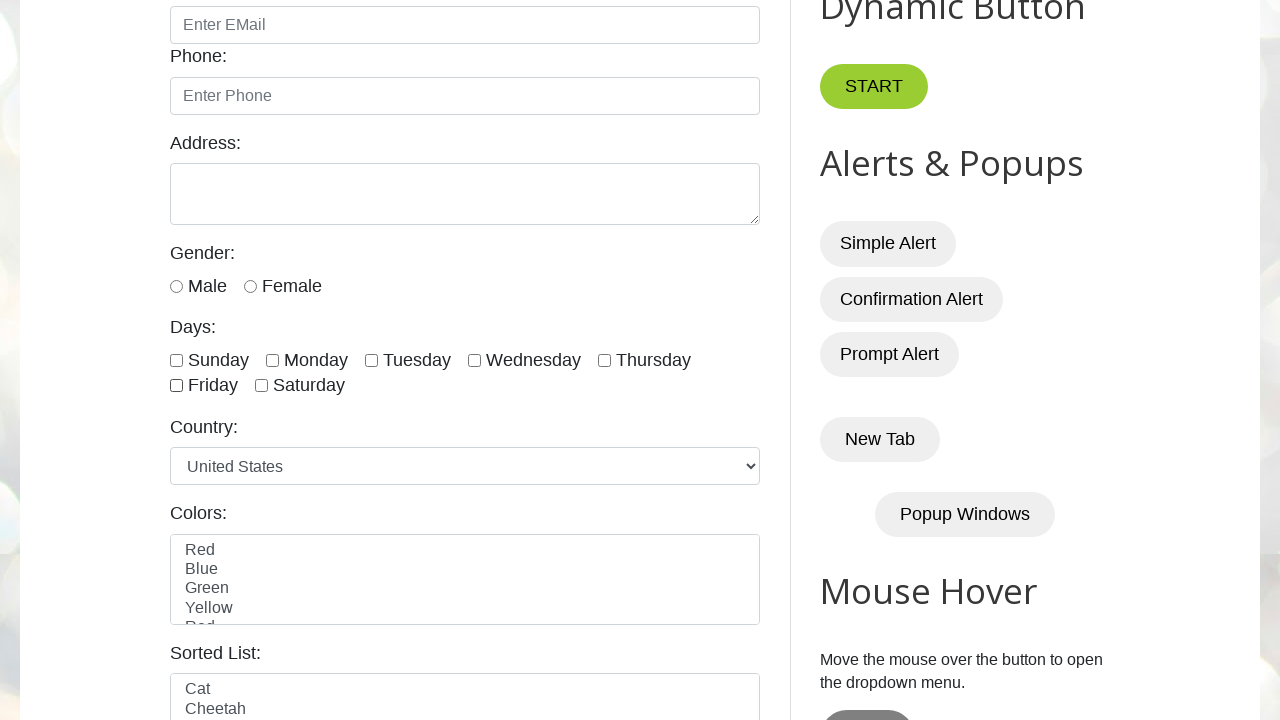